Navigates to a GitHub repository page and retrieves the page title and URL, verifying the page loads successfully

Starting URL: https://github.com/NotWendy/Selenium_Basic

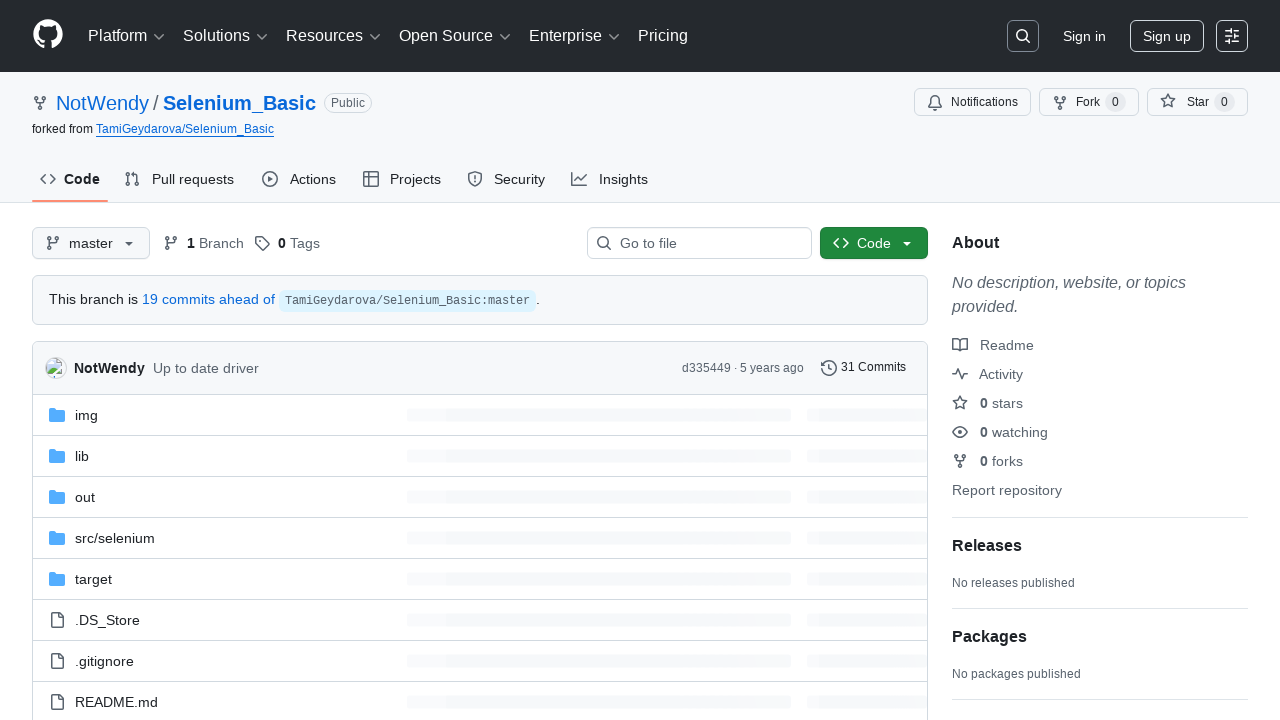

Waited for page to reach domcontentloaded state
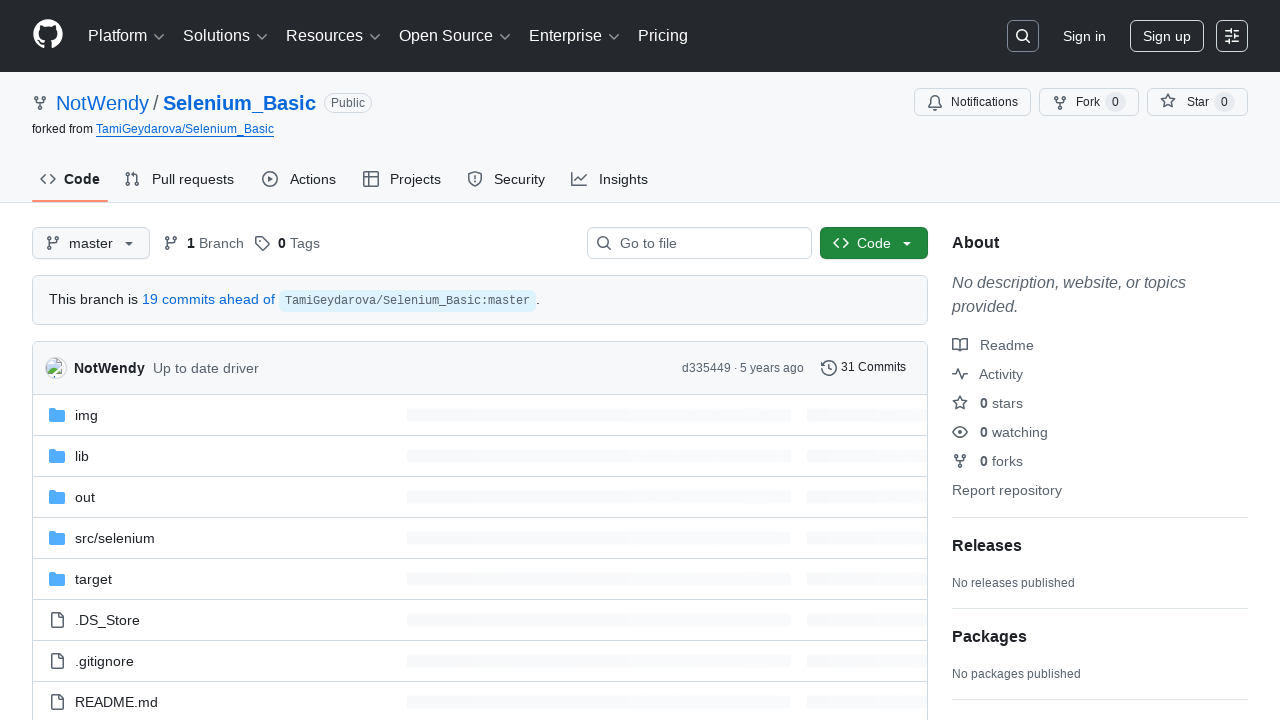

Retrieved page title: GitHub - NotWendy/Selenium_Basic
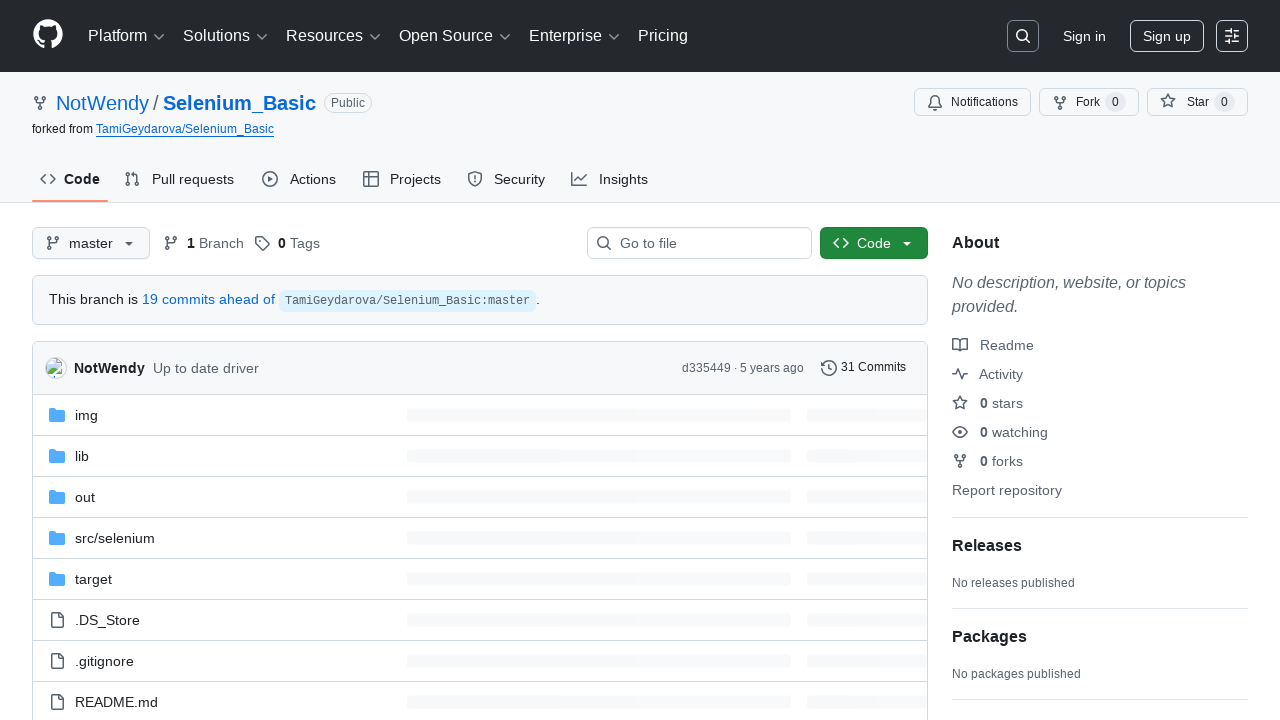

Retrieved current URL: https://github.com/NotWendy/Selenium_Basic
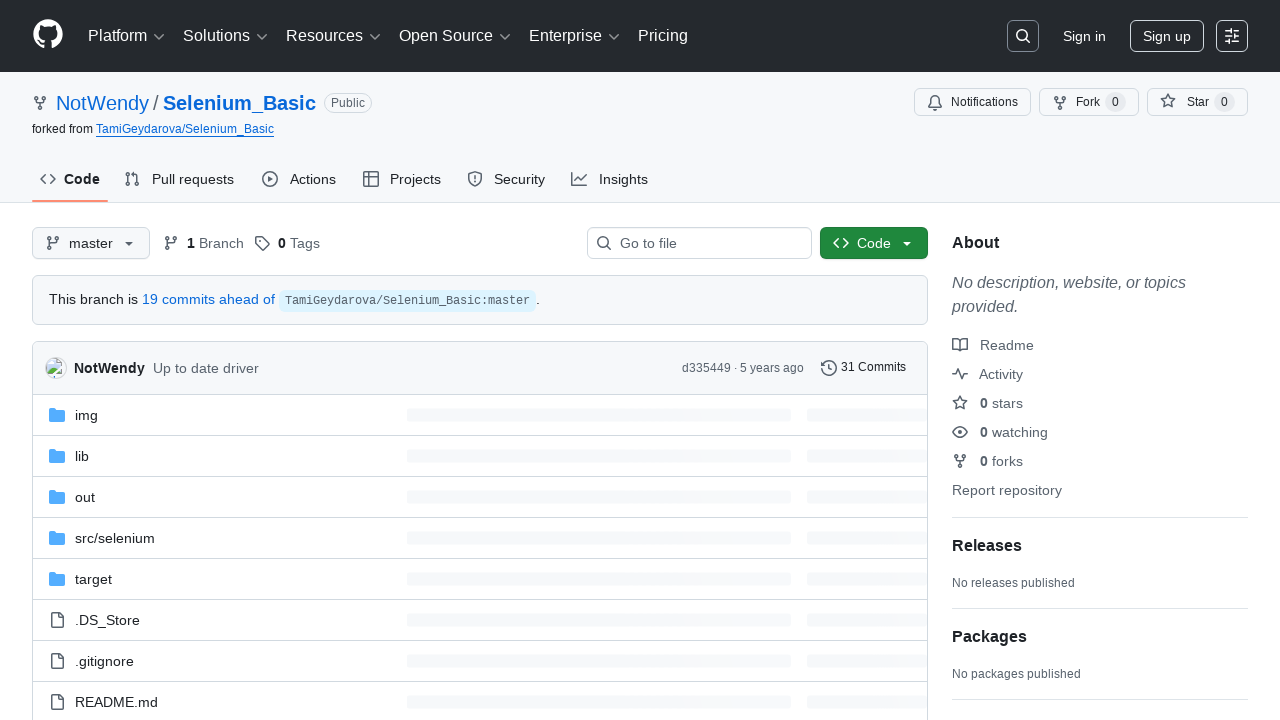

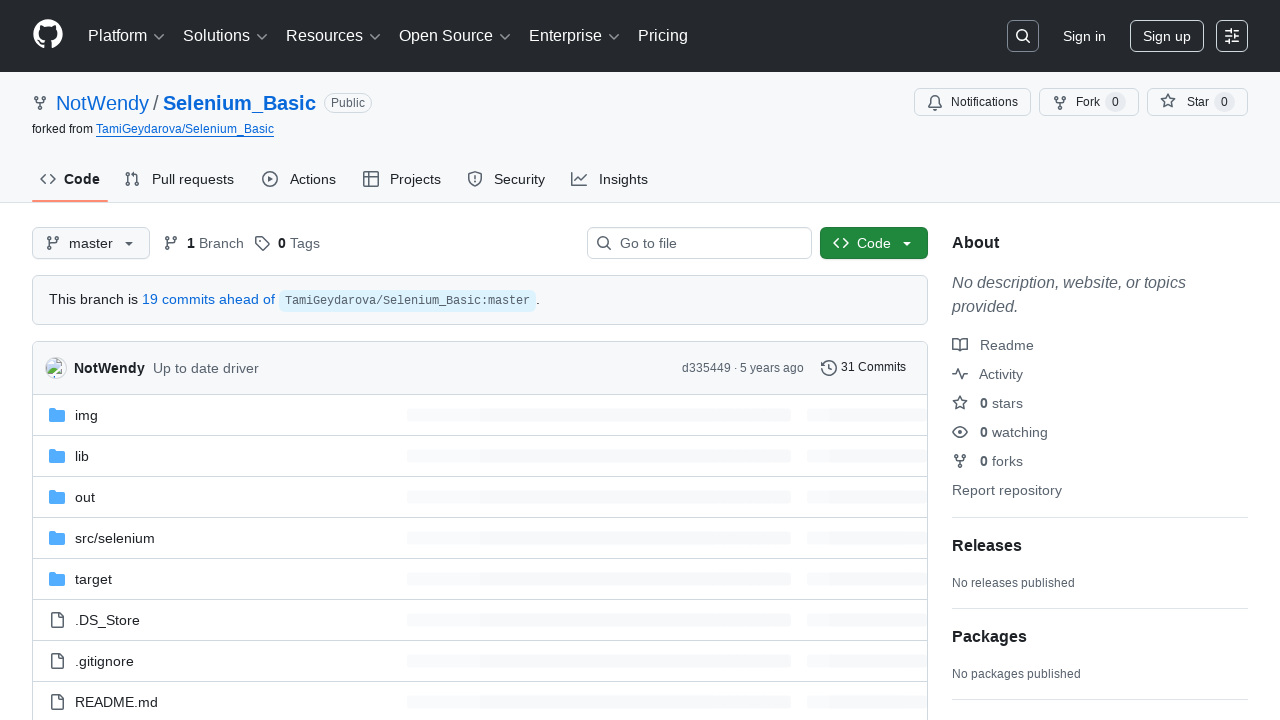